Reads a hidden attribute value, calculates a math formula, fills the answer, interacts with checkbox and radio, then submits

Starting URL: http://suninjuly.github.io/get_attribute.html

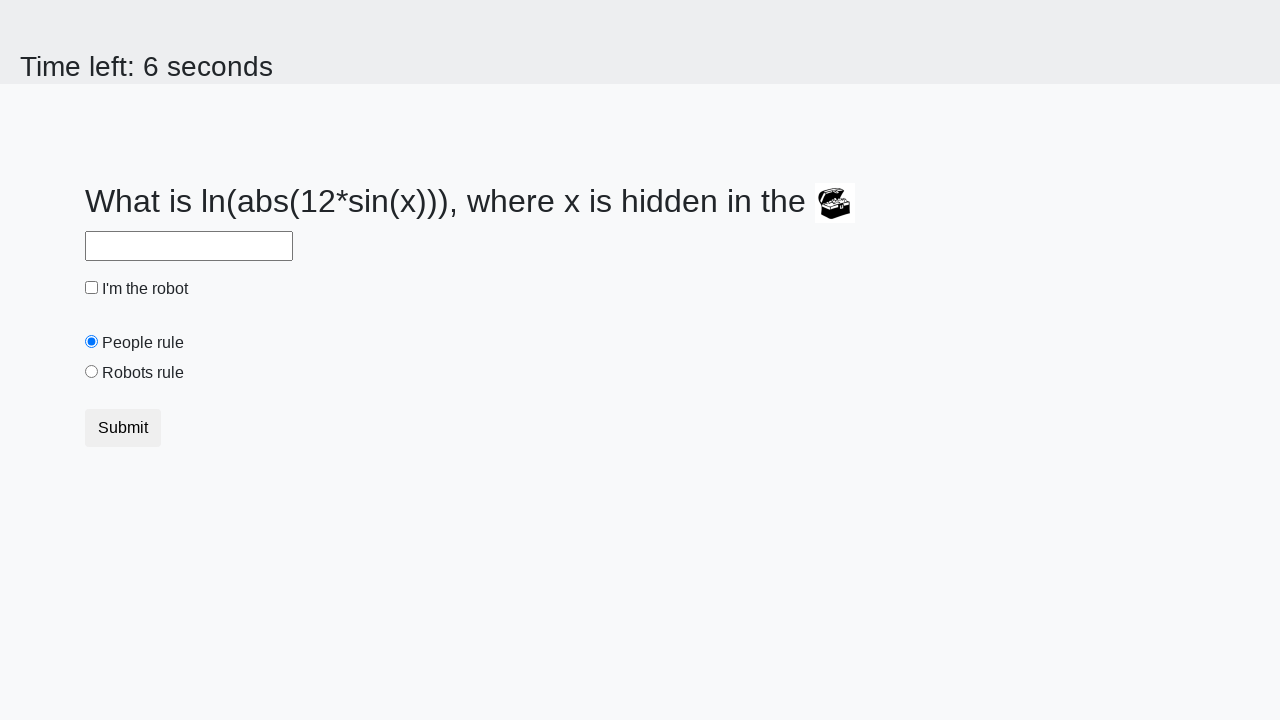

Retrieved hidden attribute 'valuex' from treasure element
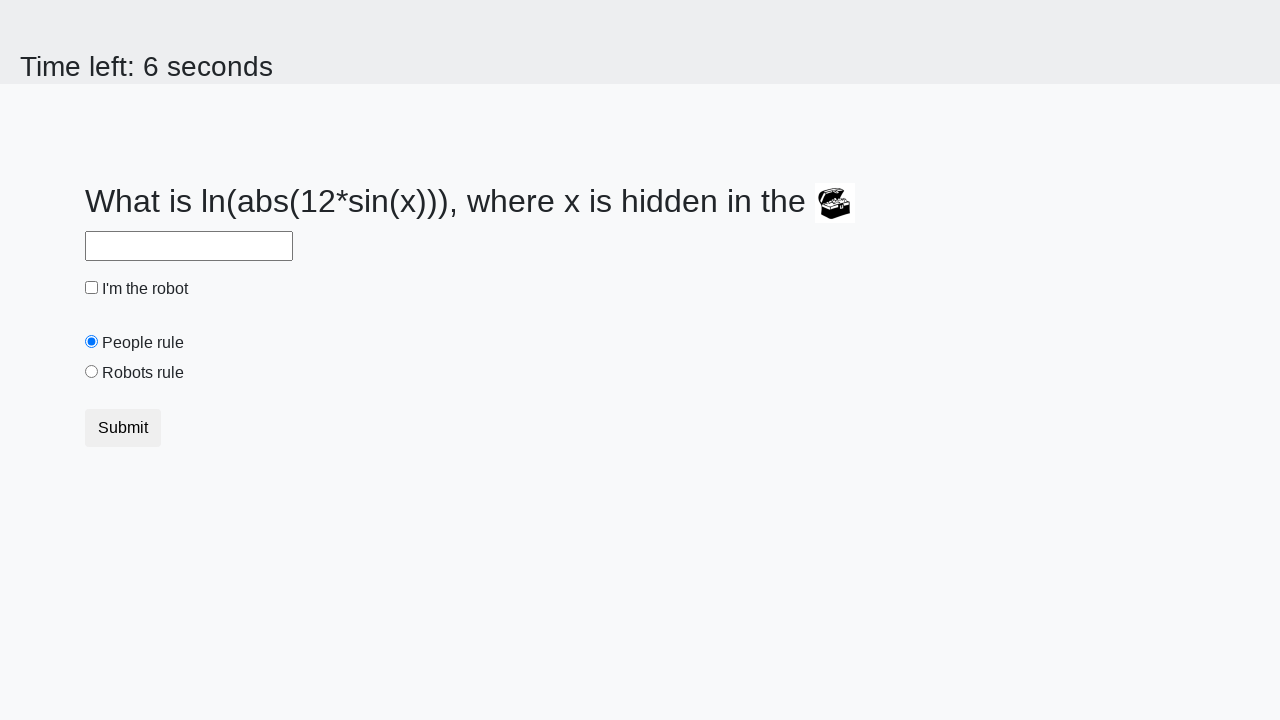

Calculated math formula: log(abs(12 * sin(616))) = 1.0796758506129542
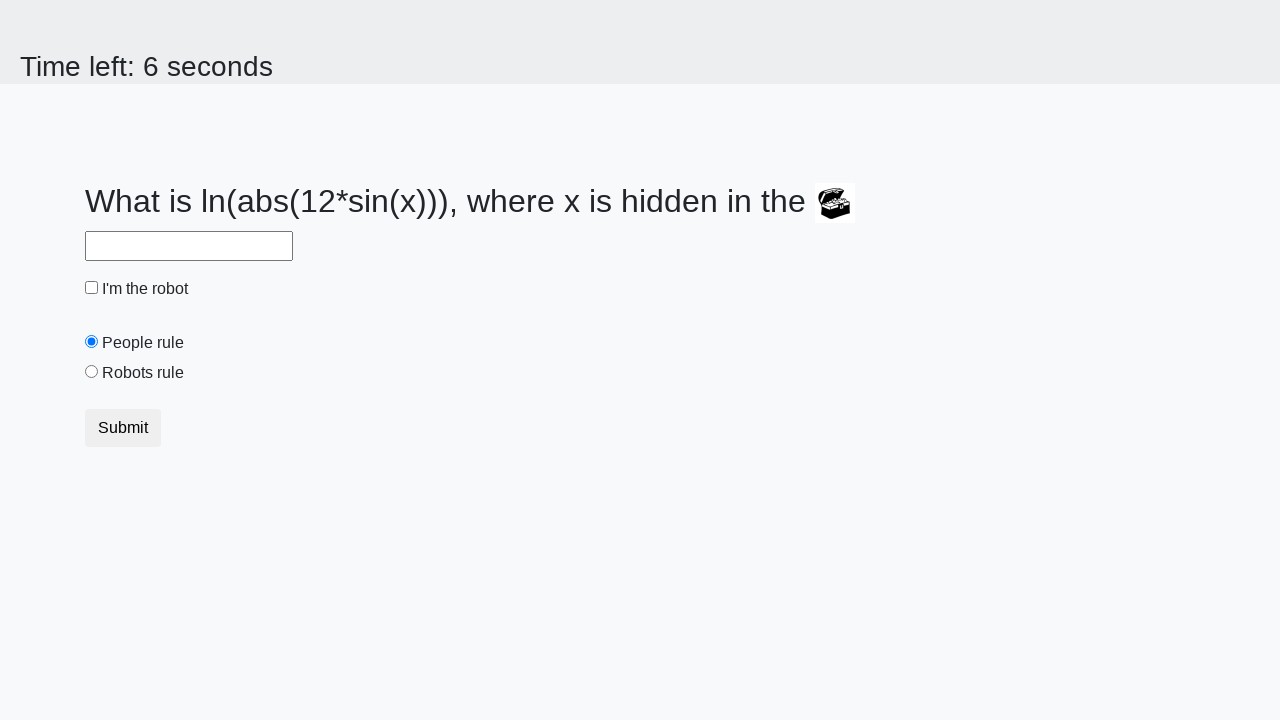

Filled answer field with calculated value: 1.0796758506129542 on #answer
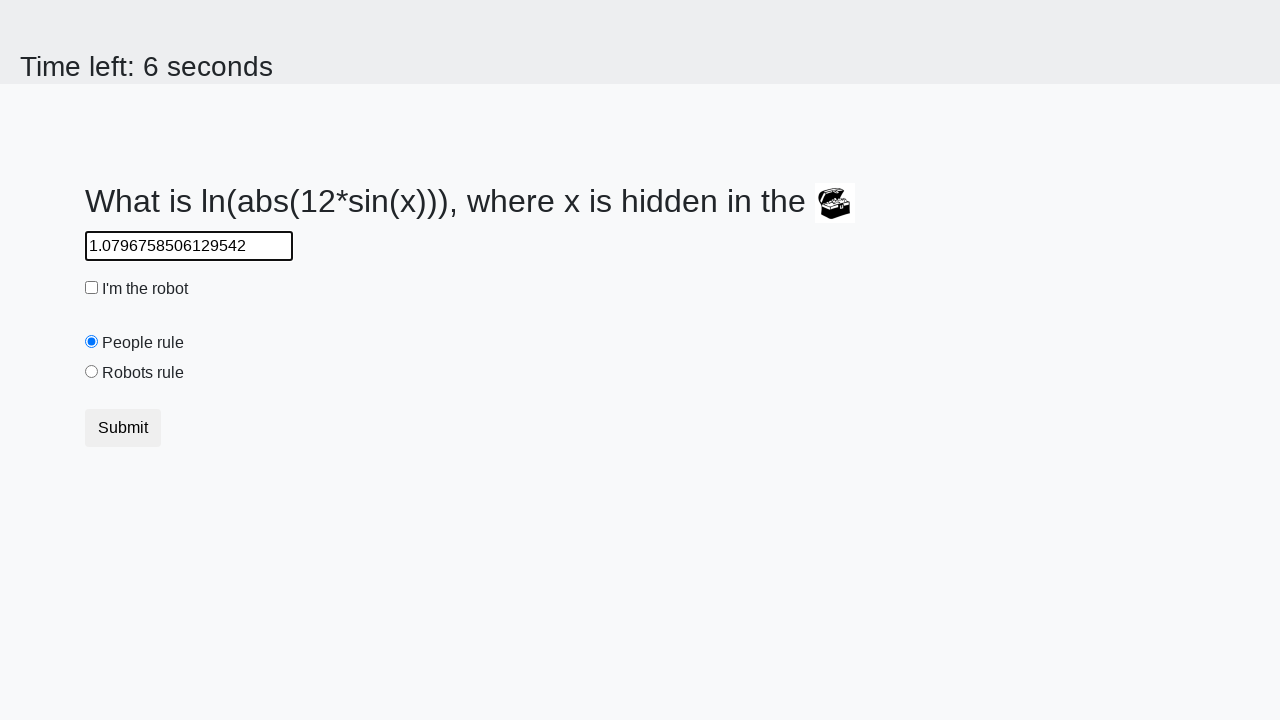

Clicked robot checkbox at (92, 288) on #robotCheckbox
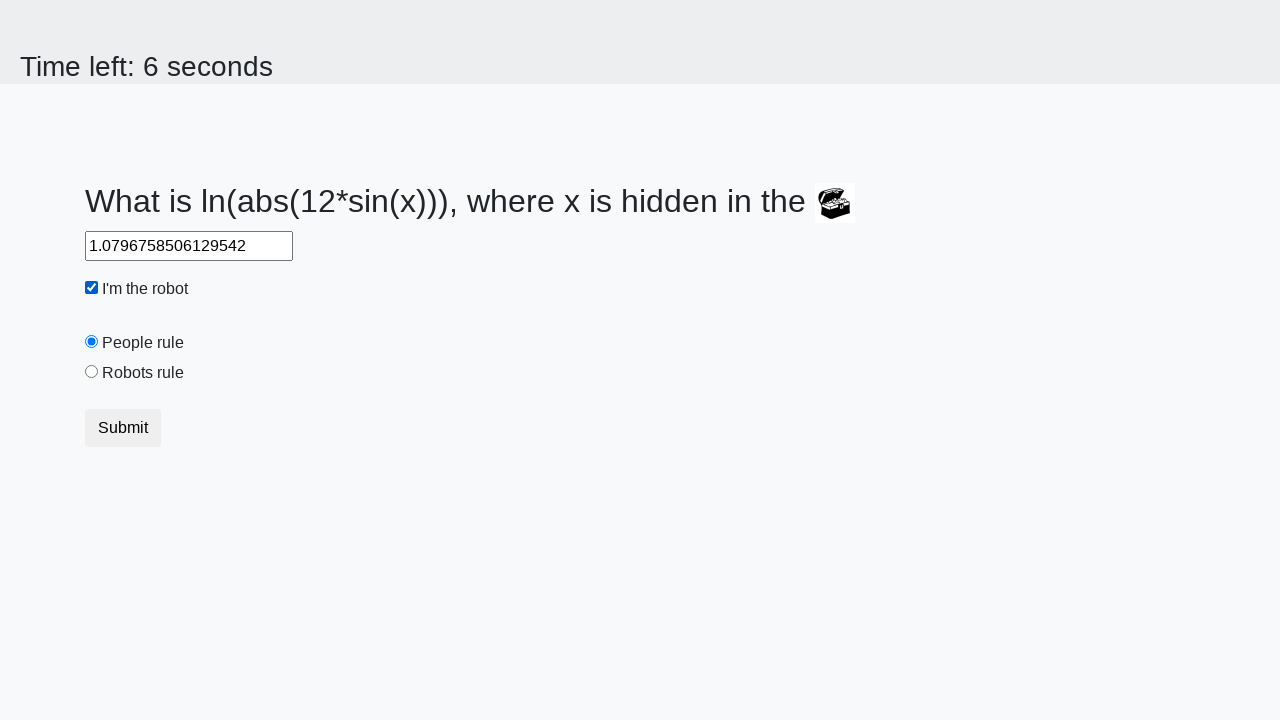

Selected 'robots rule' radio button at (92, 372) on #robotsRule
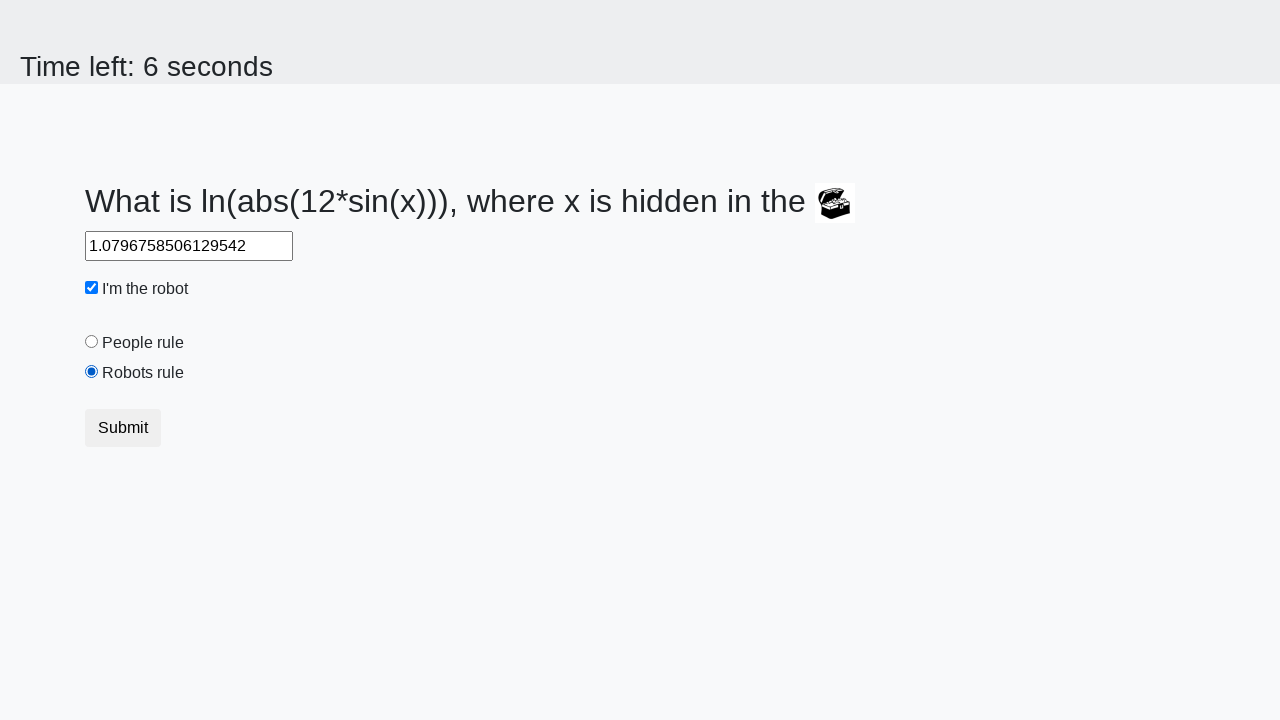

Clicked submit button to complete form at (123, 428) on button.btn[type="submit"]
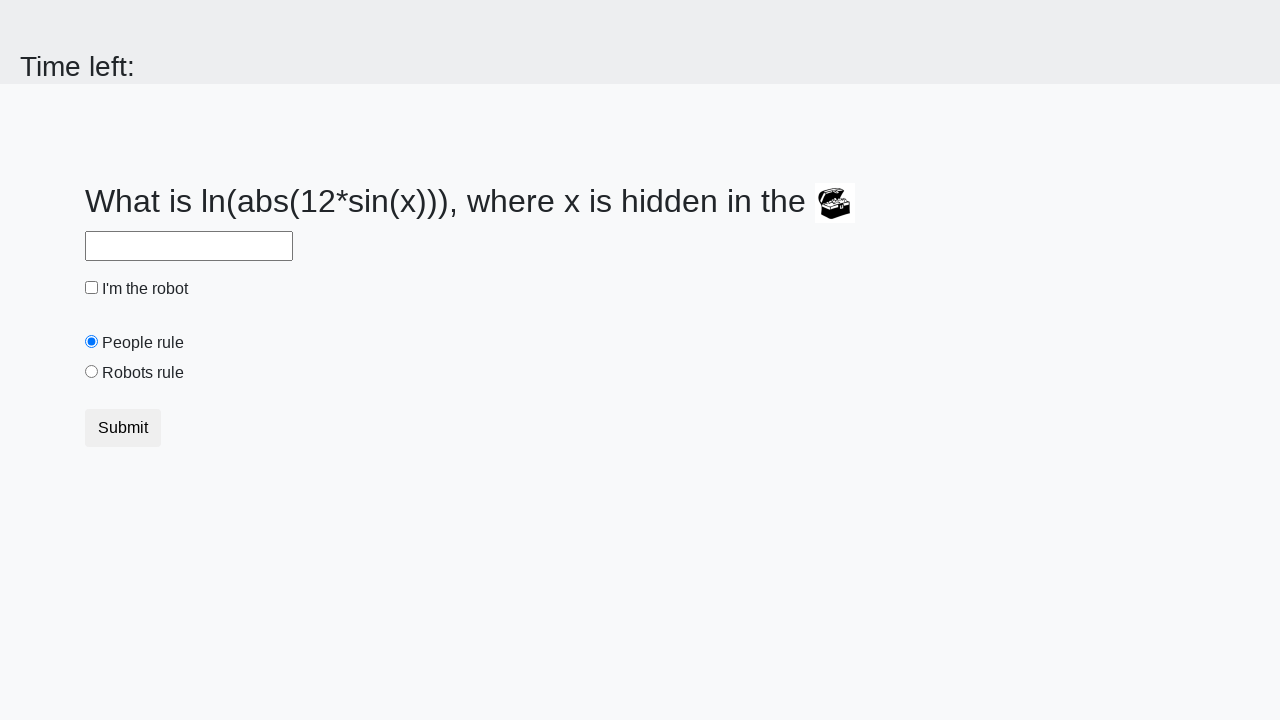

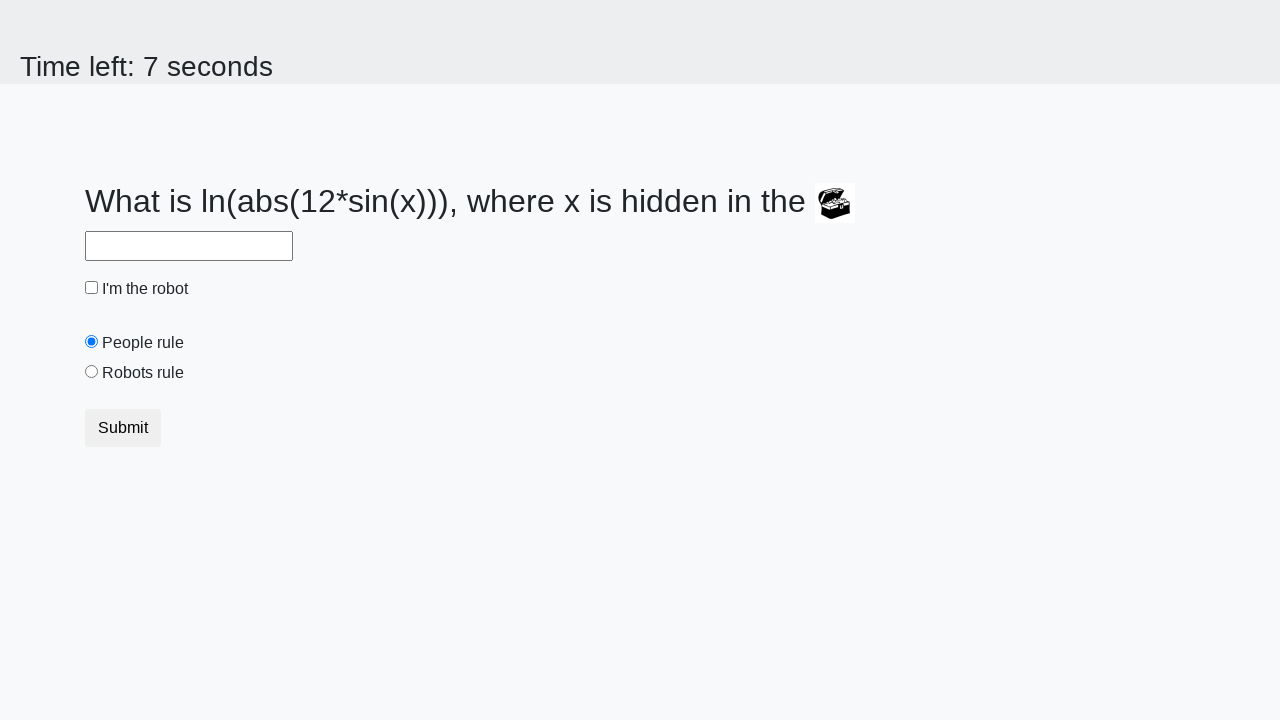